Tests iframe switching by clicking elements inside nested iframes

Starting URL: https://sahitest.com/demo/iframesTest.htm

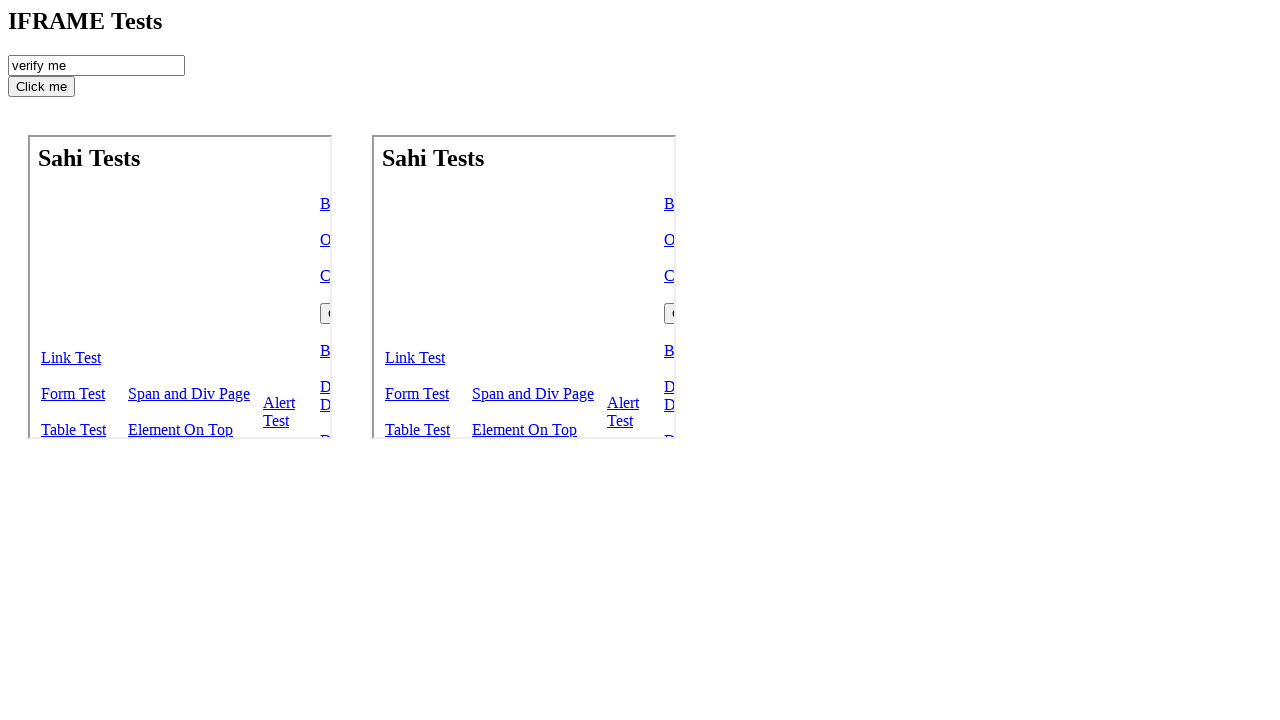

Switched to first iframe and clicked element at (71, 358) on iframe >> nth=0 >> internal:control=enter-frame >> xpath=/html/body/table/tbody/
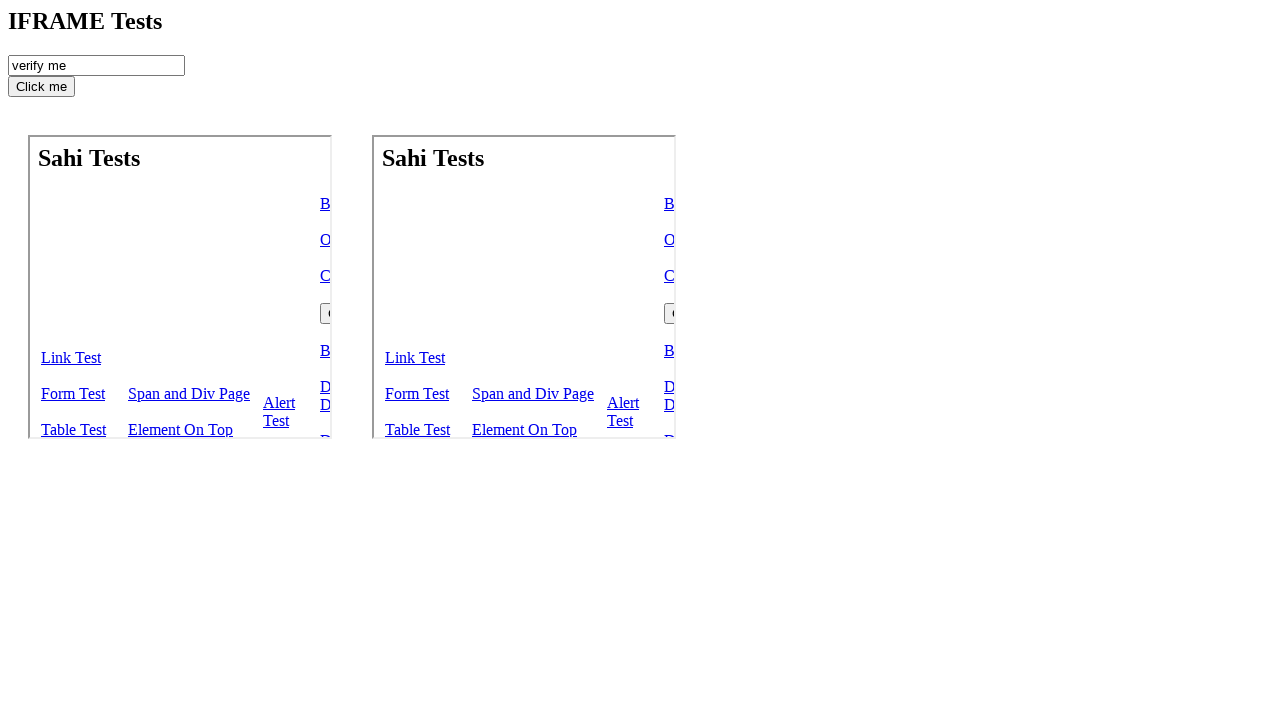

Waited 2 seconds for action to complete
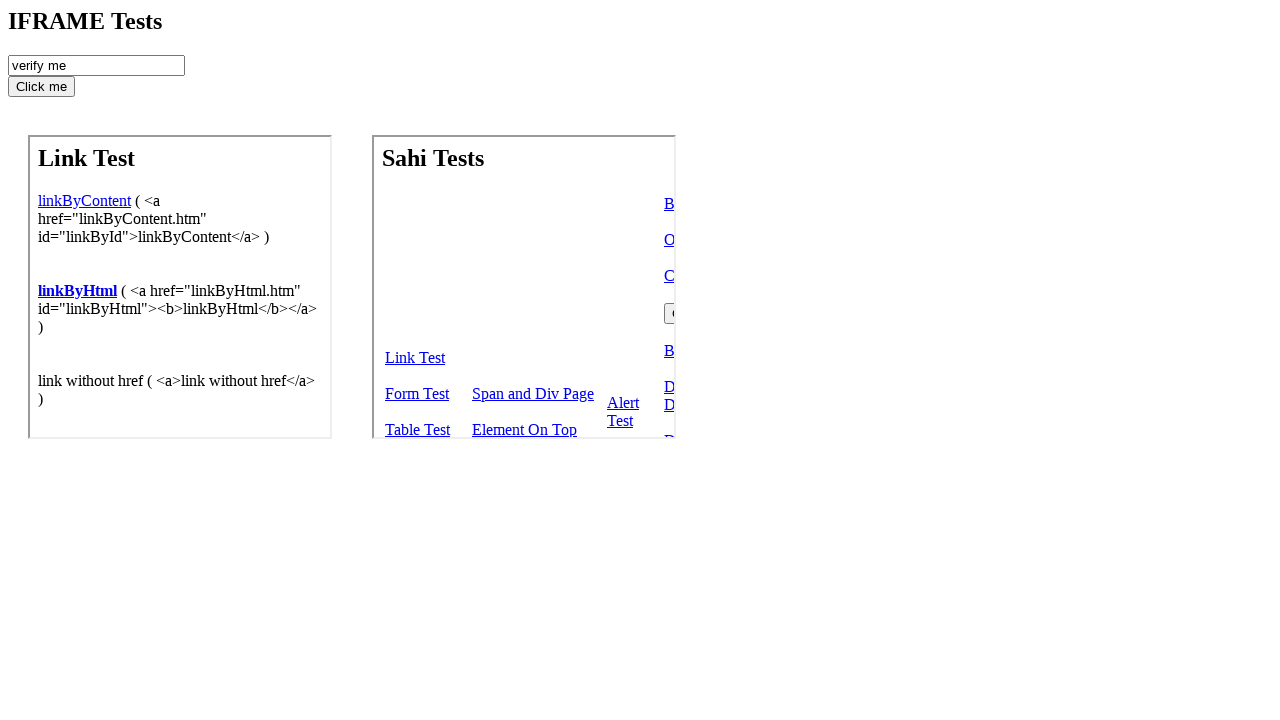

Switched to nested iframe (inside #another) and clicked element at (415, 358) on #another iframe >> internal:control=enter-frame >> xpath=/html/body/table/tbody/
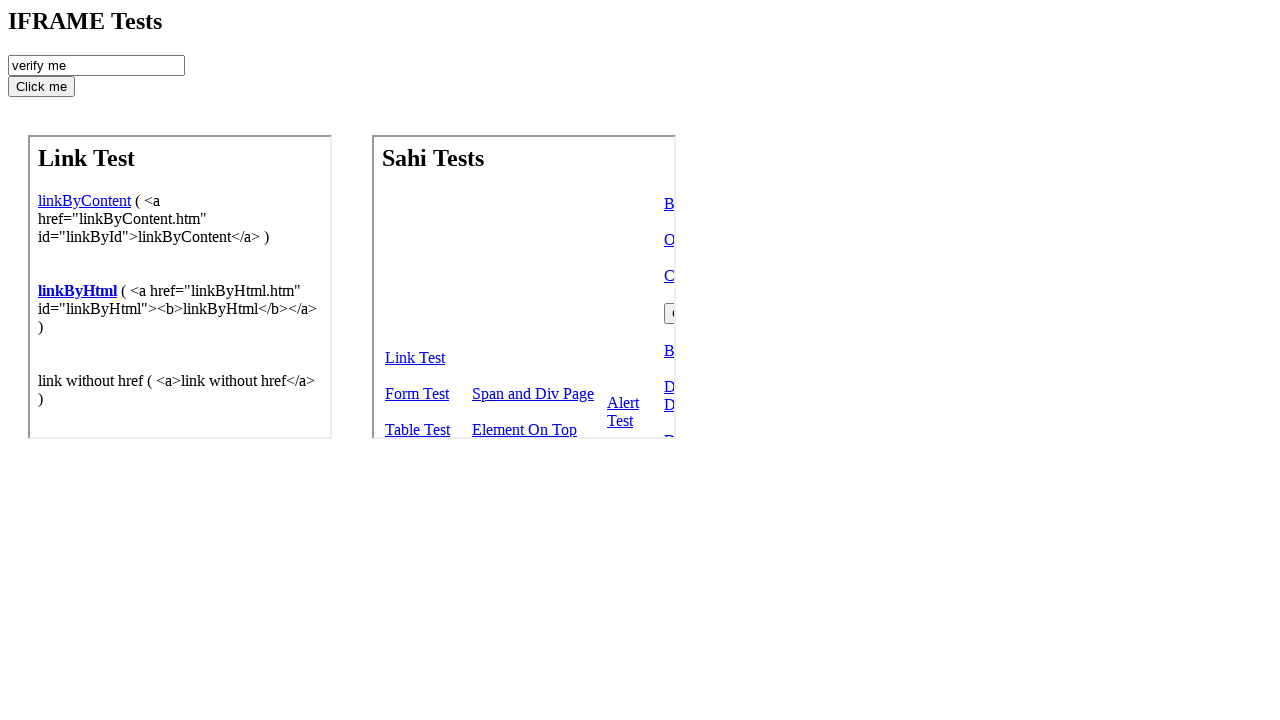

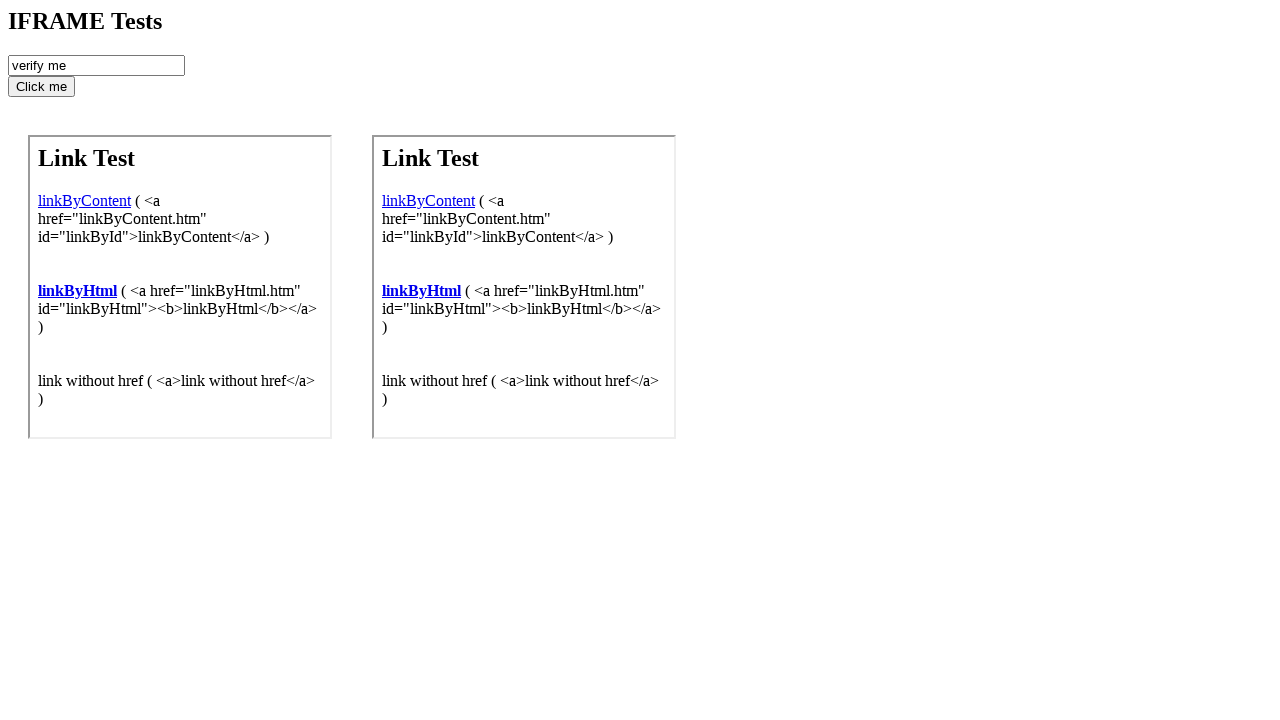